Tests JavaScript alert handling by clicking a button that triggers an alert, accepting it, then reading a value from the page, calculating an answer using a mathematical formula, and submitting the result.

Starting URL: http://suninjuly.github.io/alert_accept.html

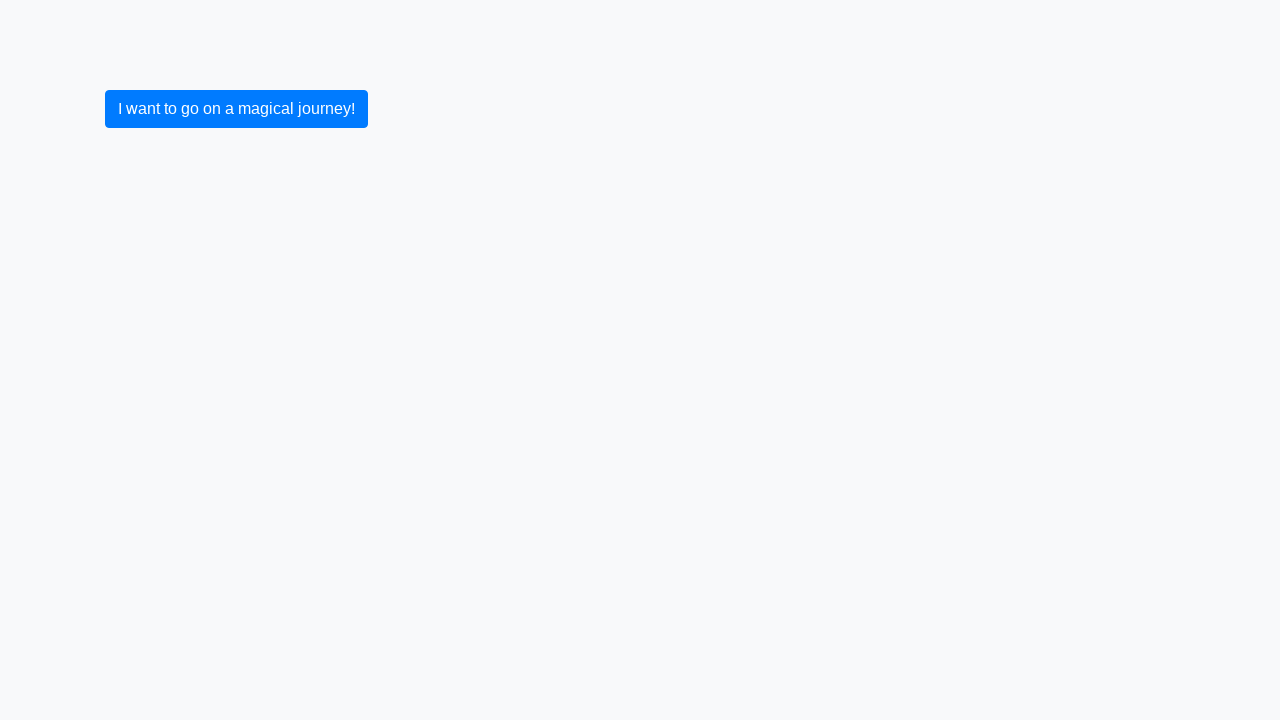

Set up dialog handler to accept alerts
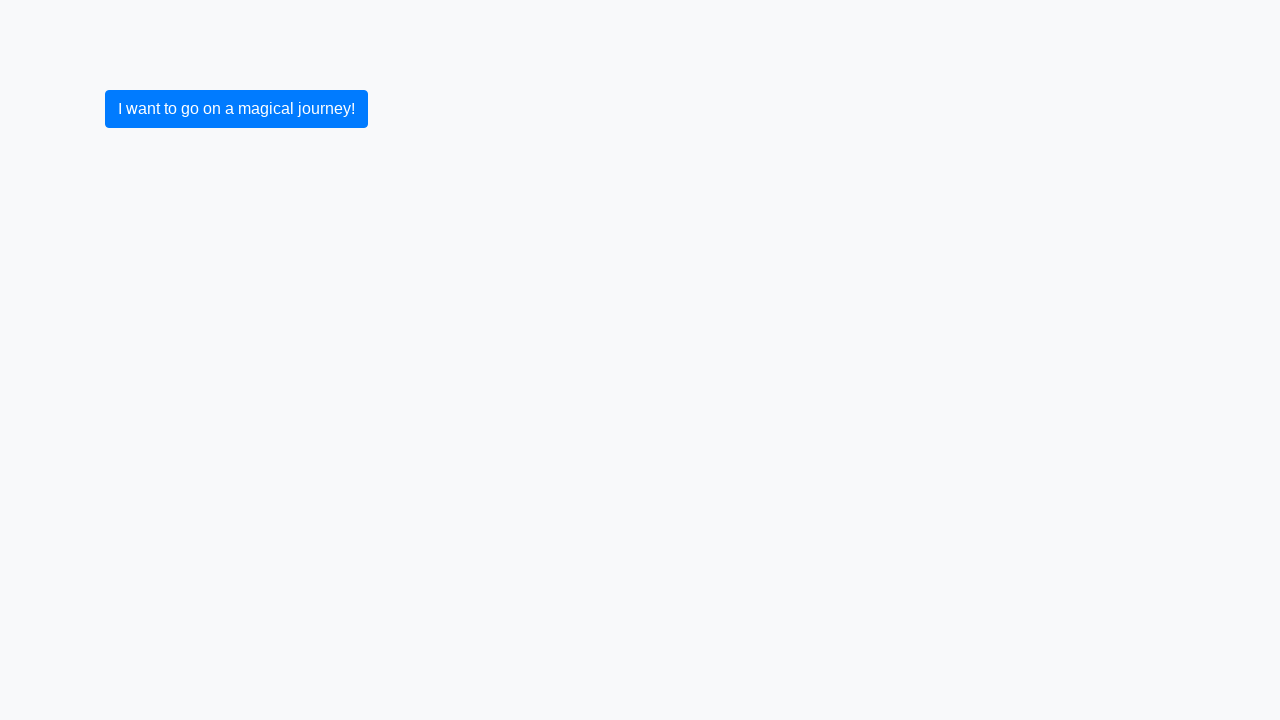

Clicked button to trigger alert at (236, 109) on button
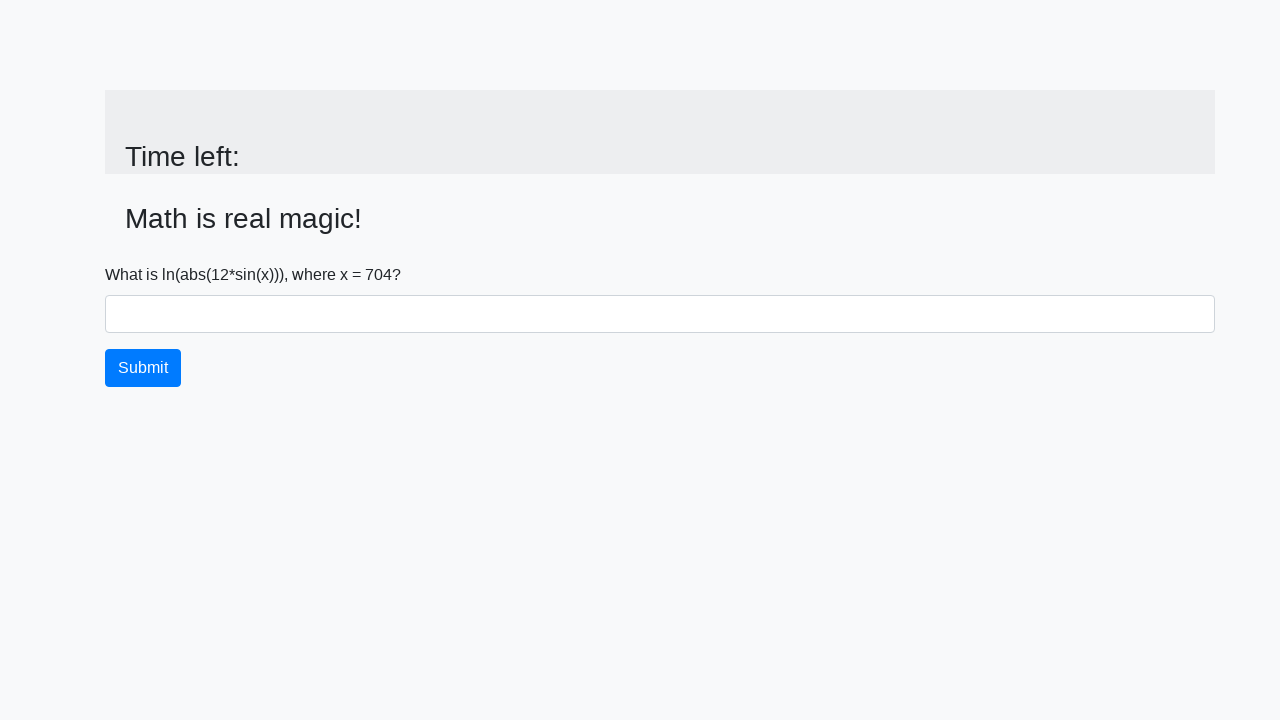

Alert was accepted and page updated with input value
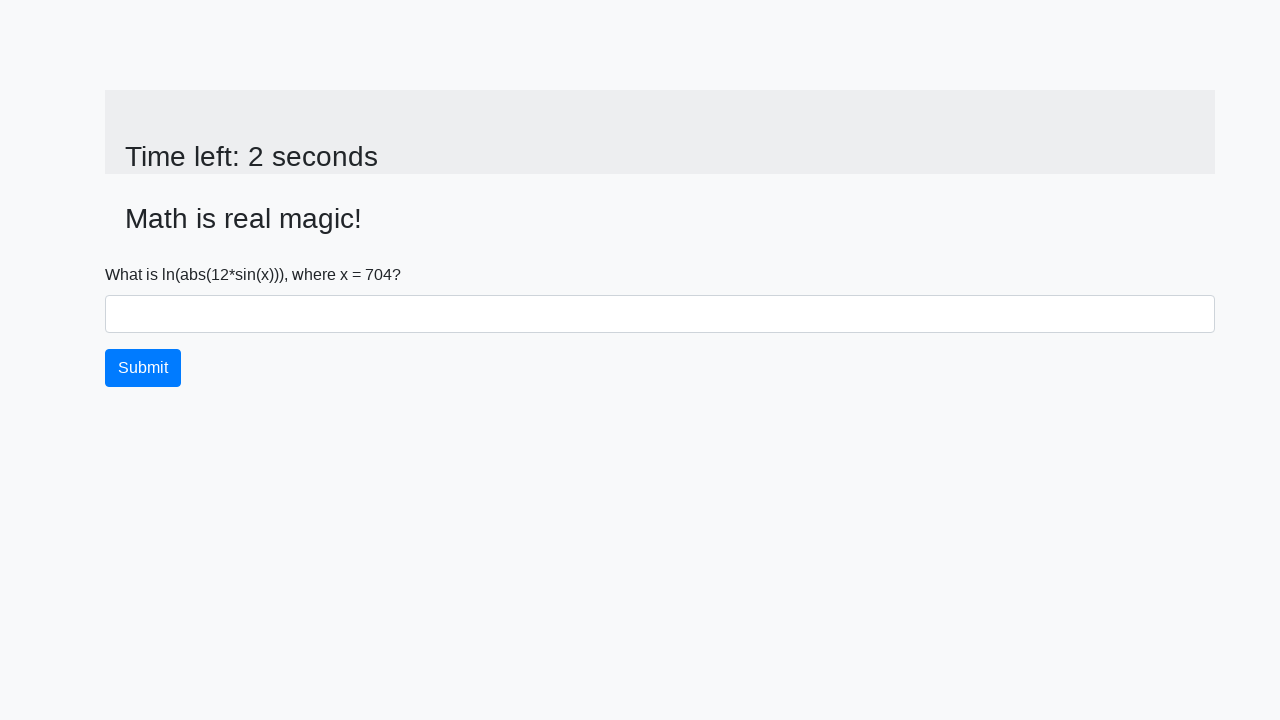

Read x value from page: 704
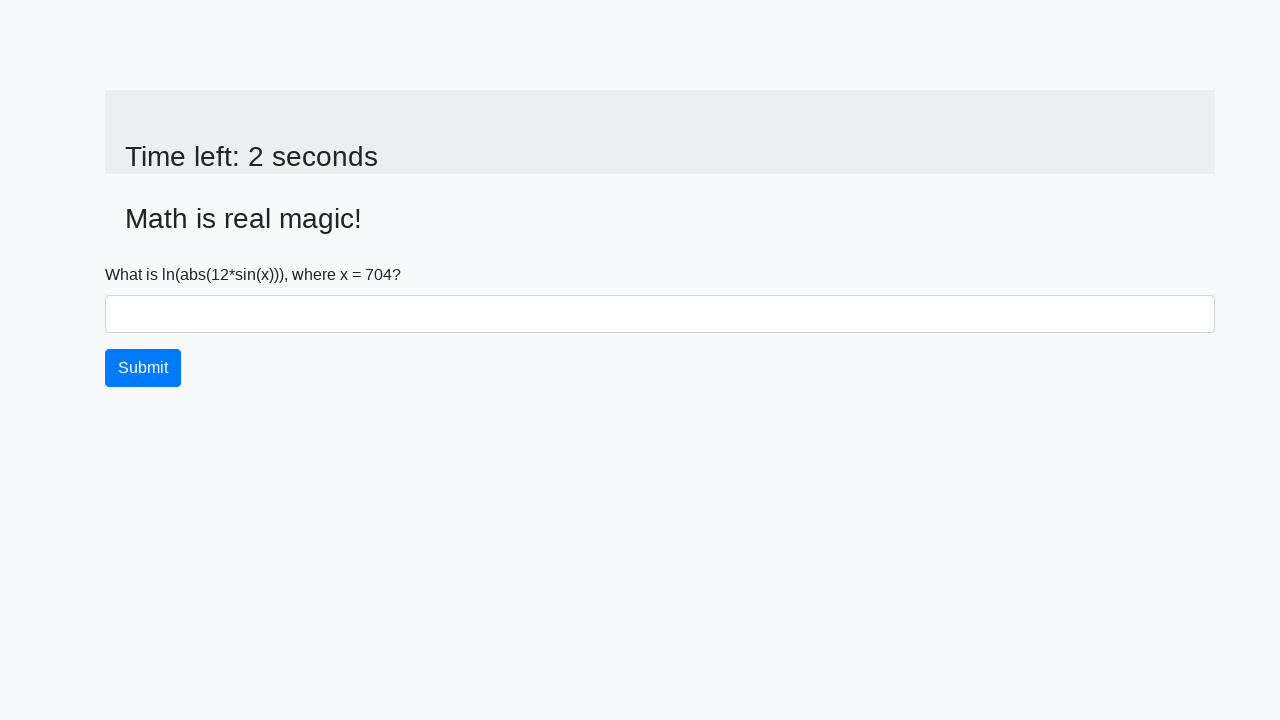

Calculated answer using formula: 1.2100584356681168
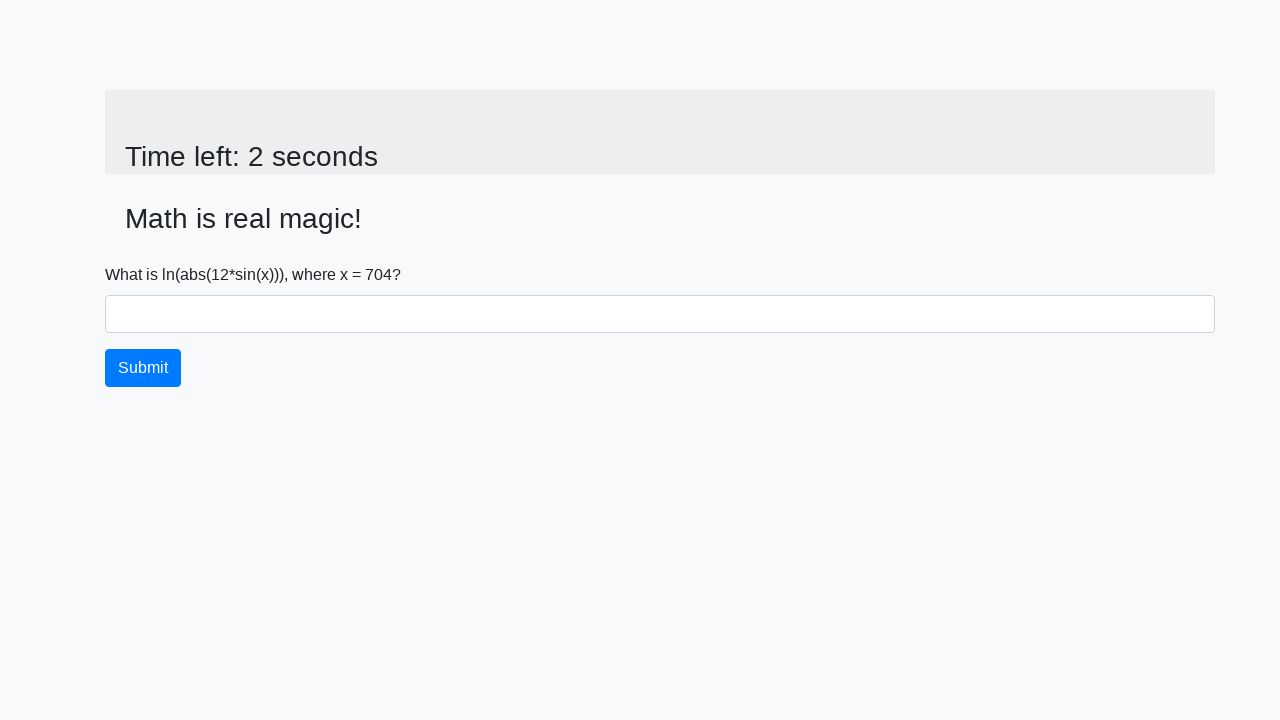

Filled answer field with calculated value on #answer
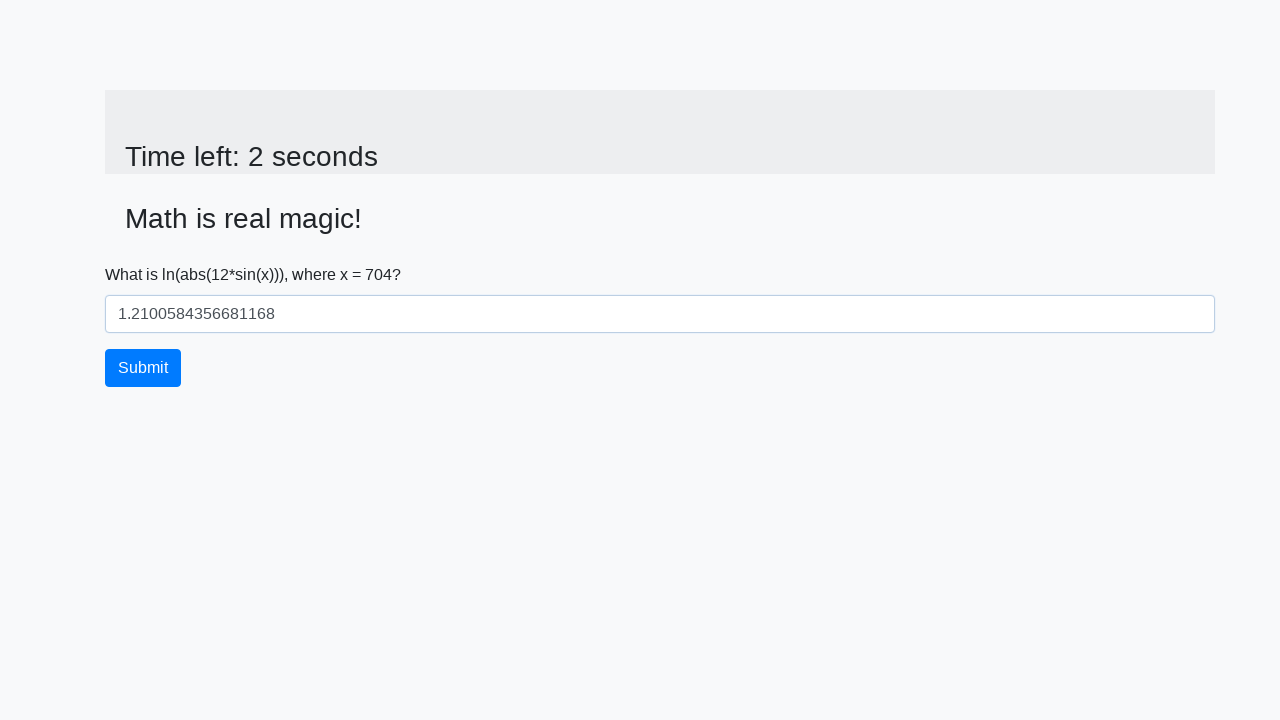

Clicked submit button to complete test at (143, 368) on body > form > div > div > button
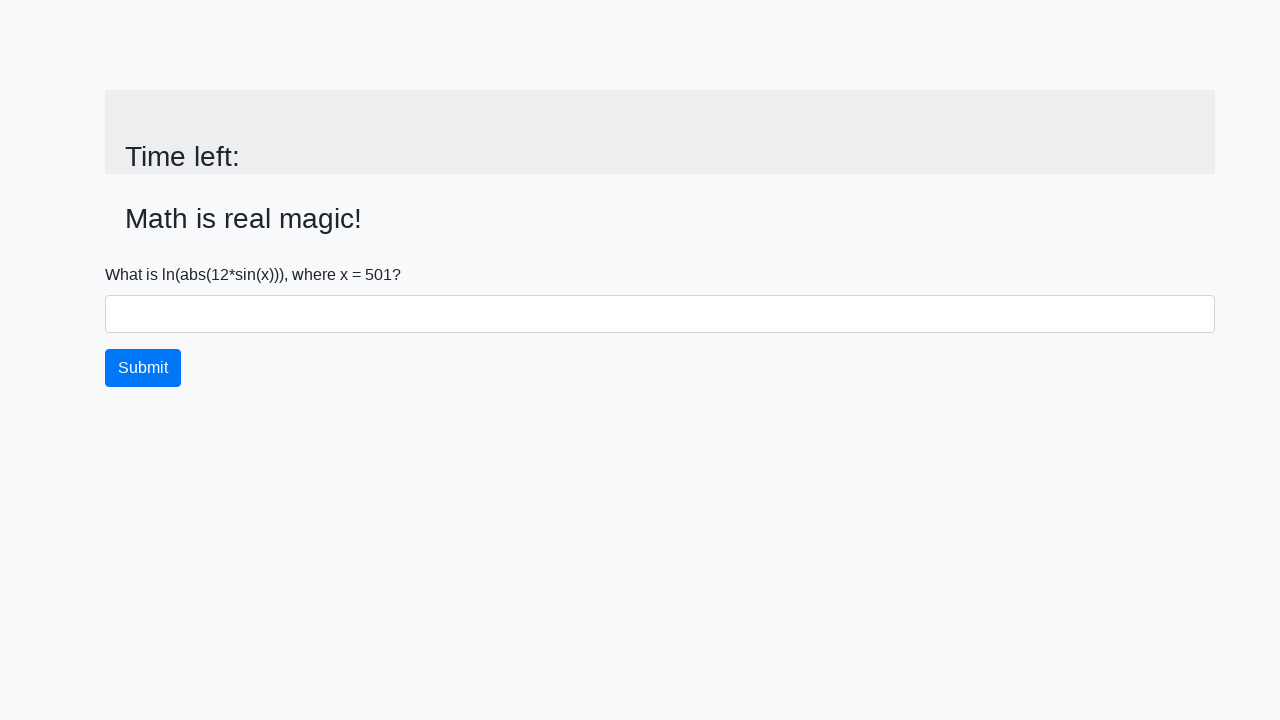

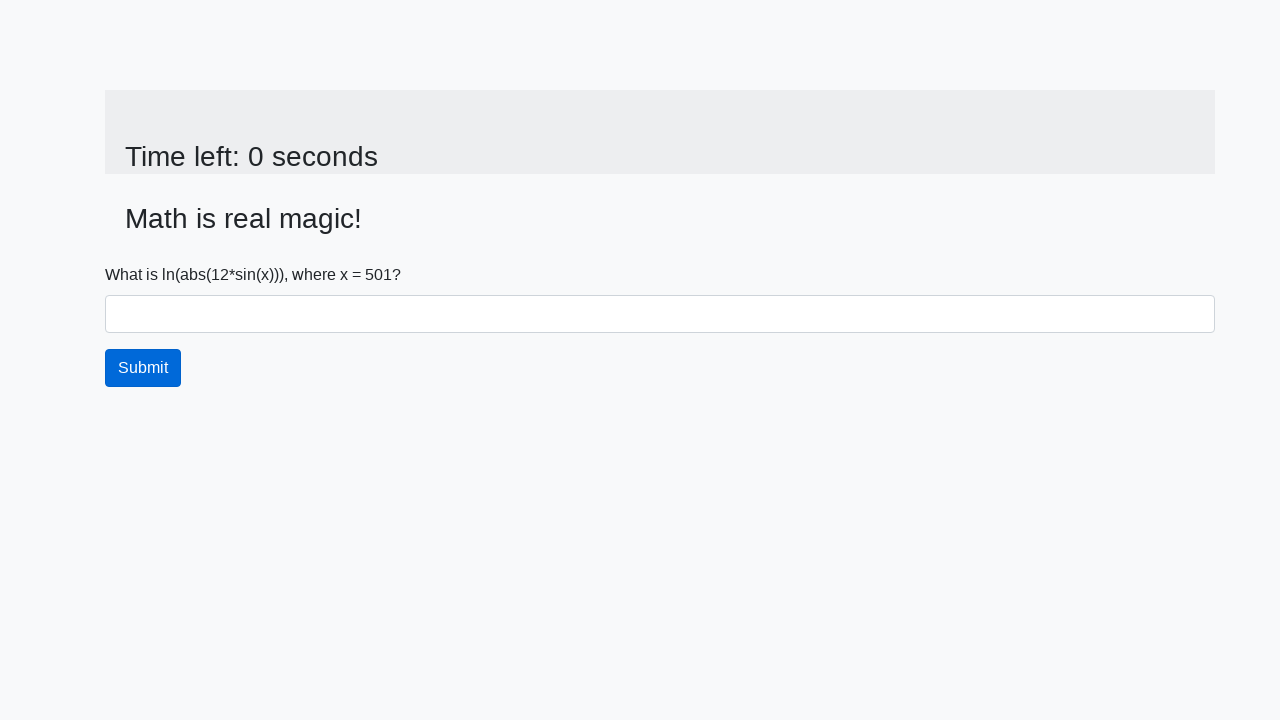